Navigates to GUVI website and verifies the current URL

Starting URL: https://www.guvi.in/

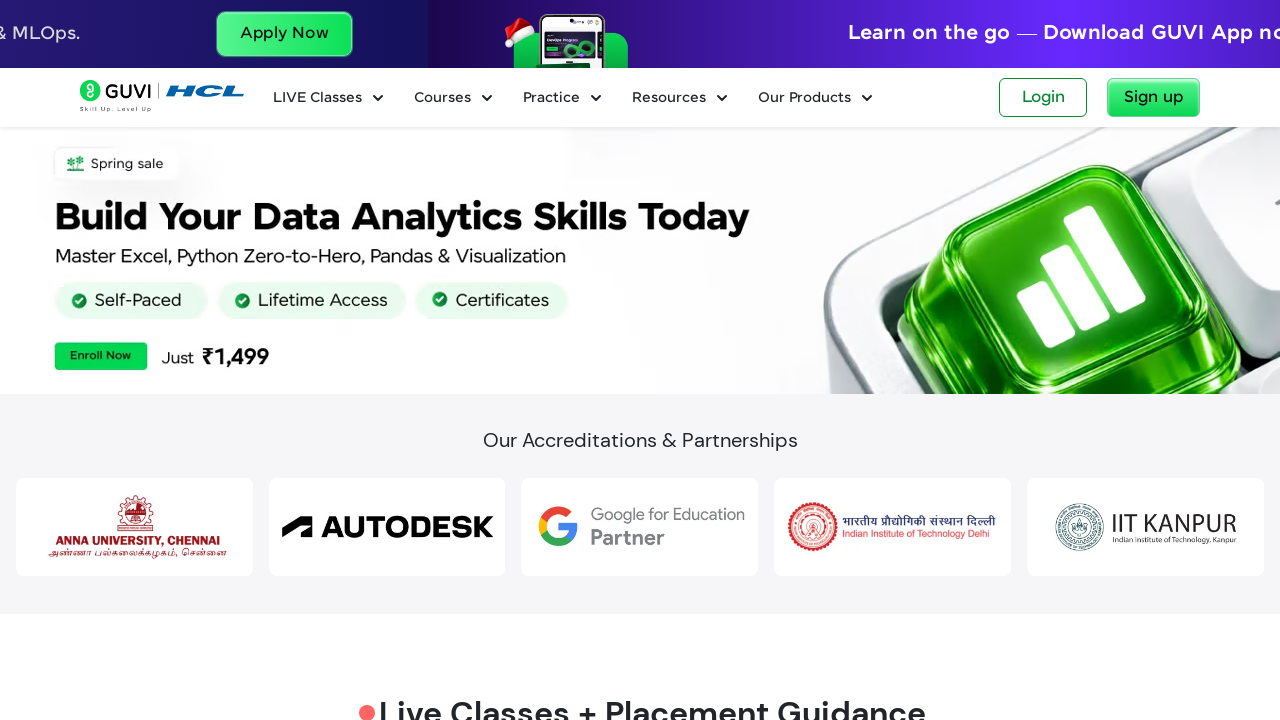

Verified current URL is https://www.guvi.in/
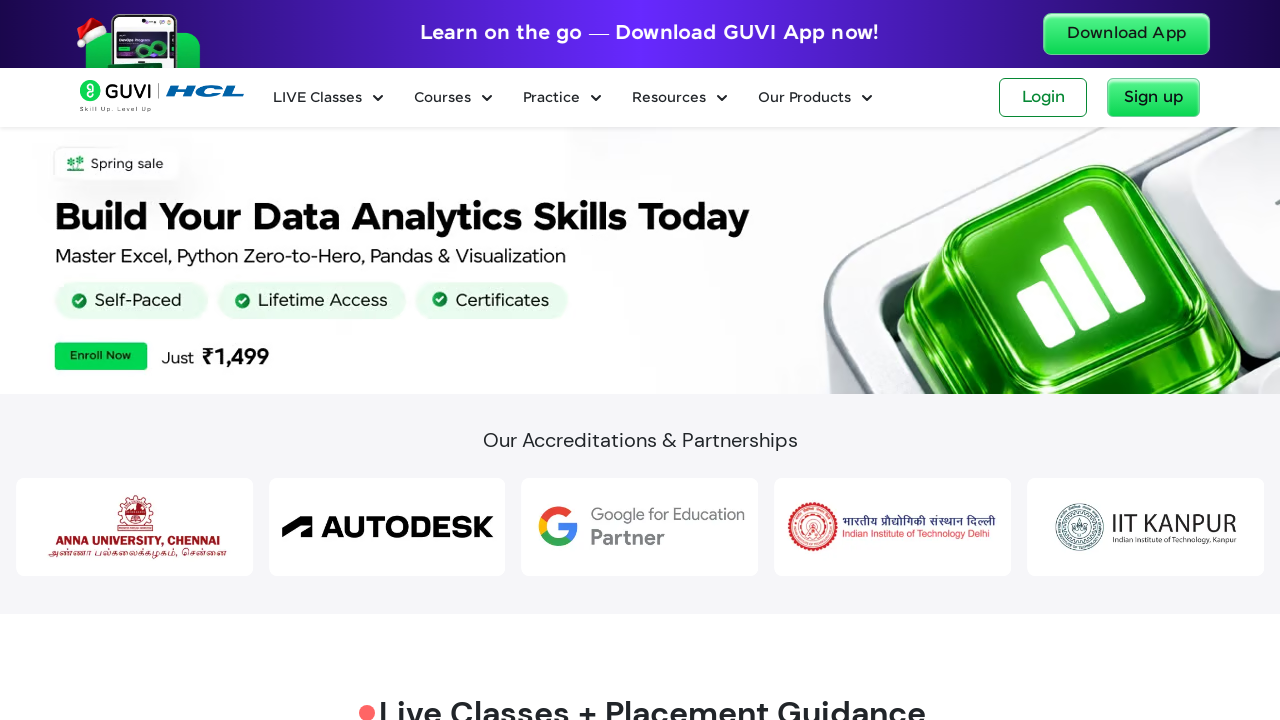

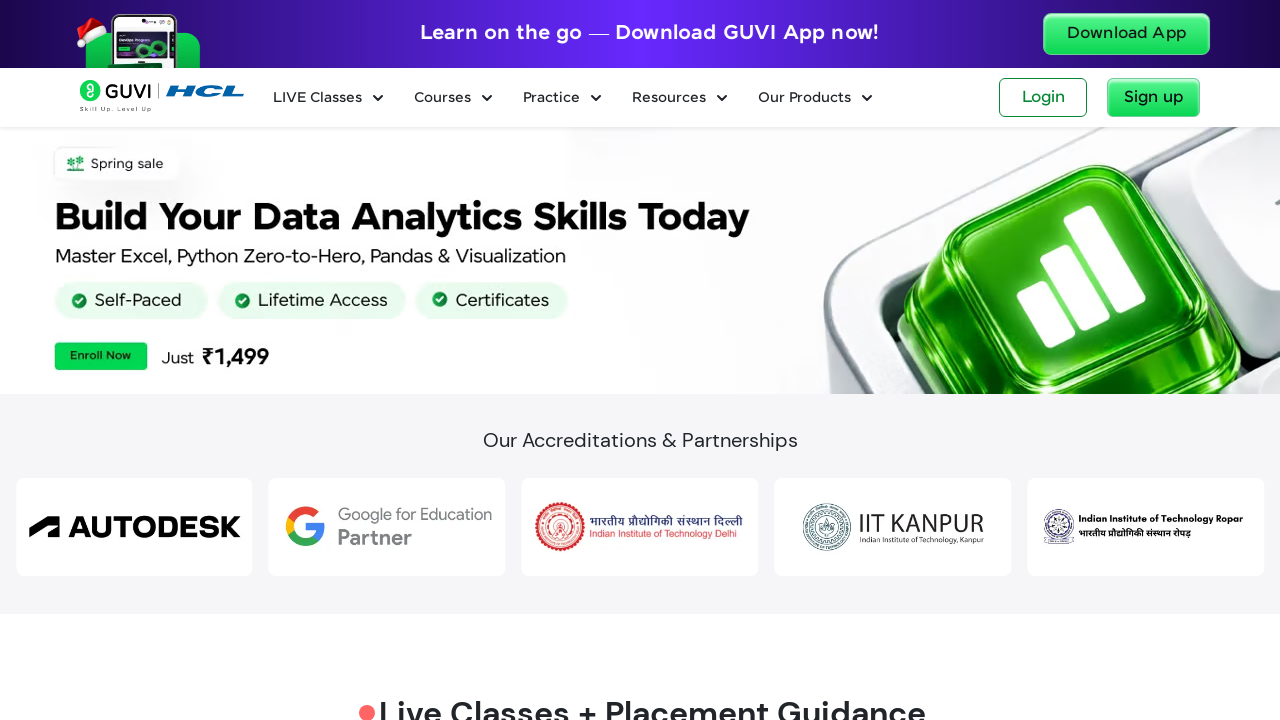